Tests dynamic content loading by clicking Start button and waiting for visibility of Hello World element

Starting URL: http://the-internet.herokuapp.com/dynamic_loading/2

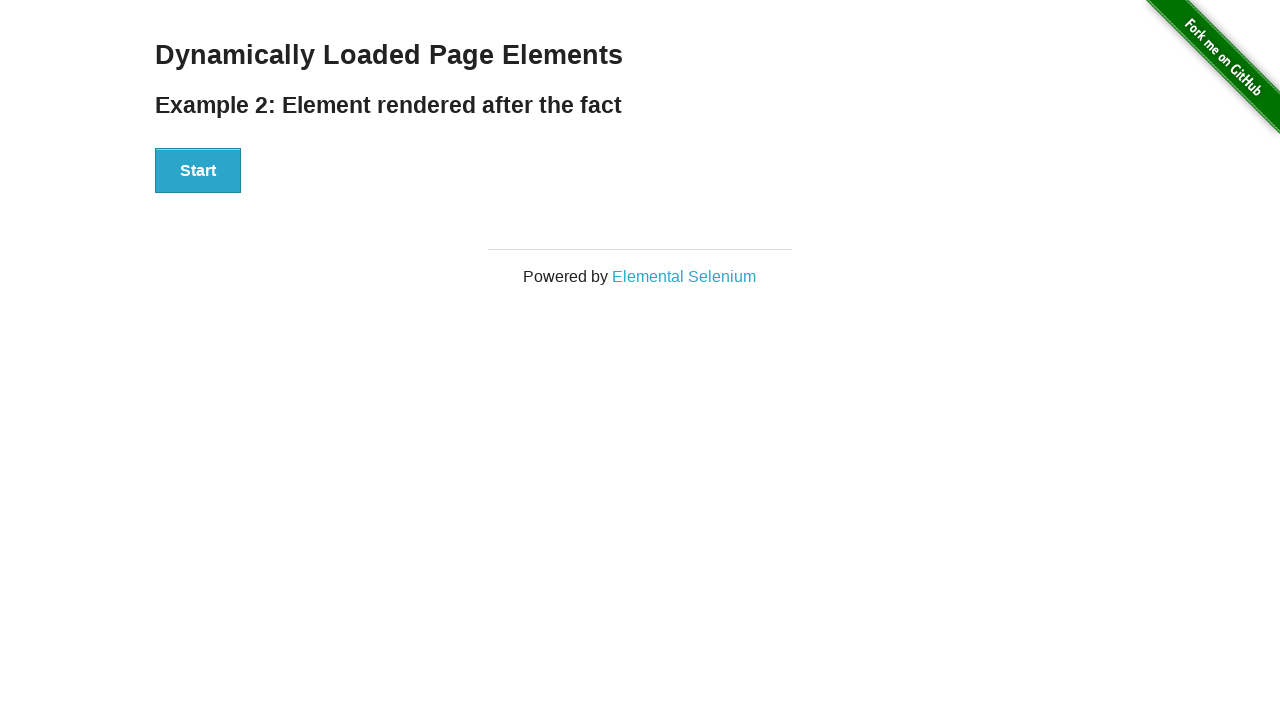

Clicked Start button to trigger dynamic content loading at (198, 171) on xpath=//button[contains(text(),'Start')]
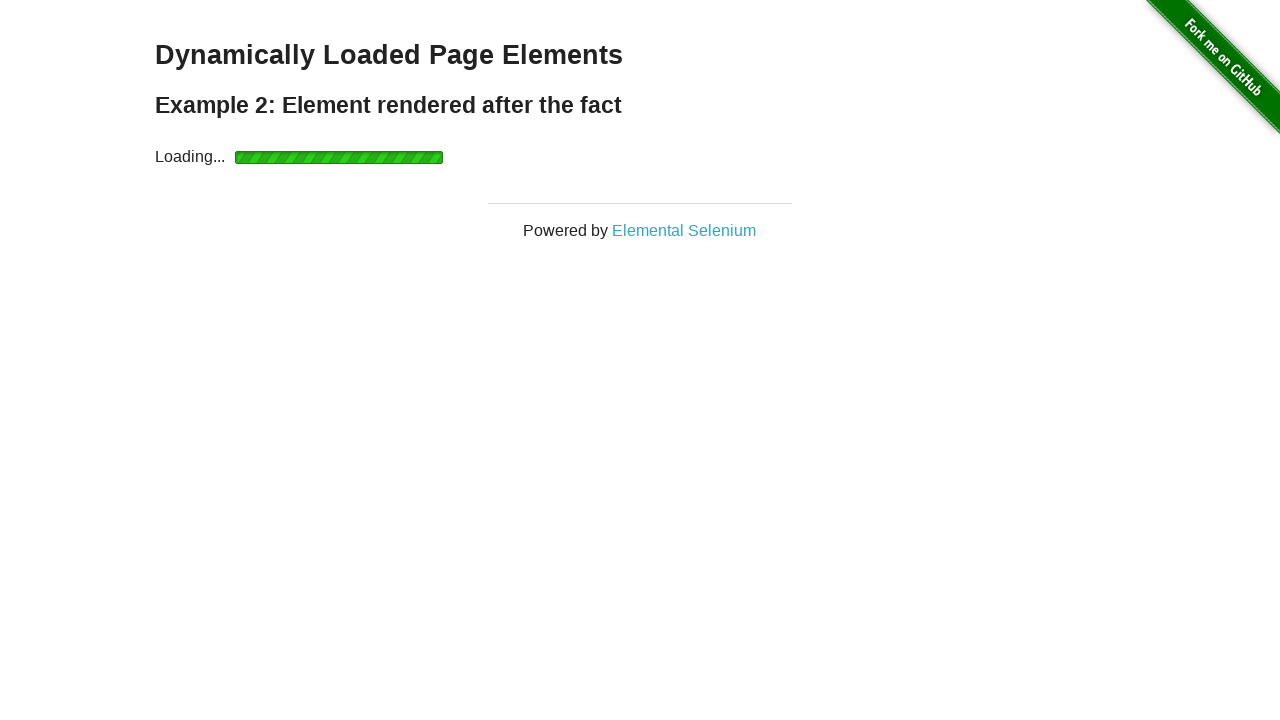

Hello World element became visible after 3 second wait
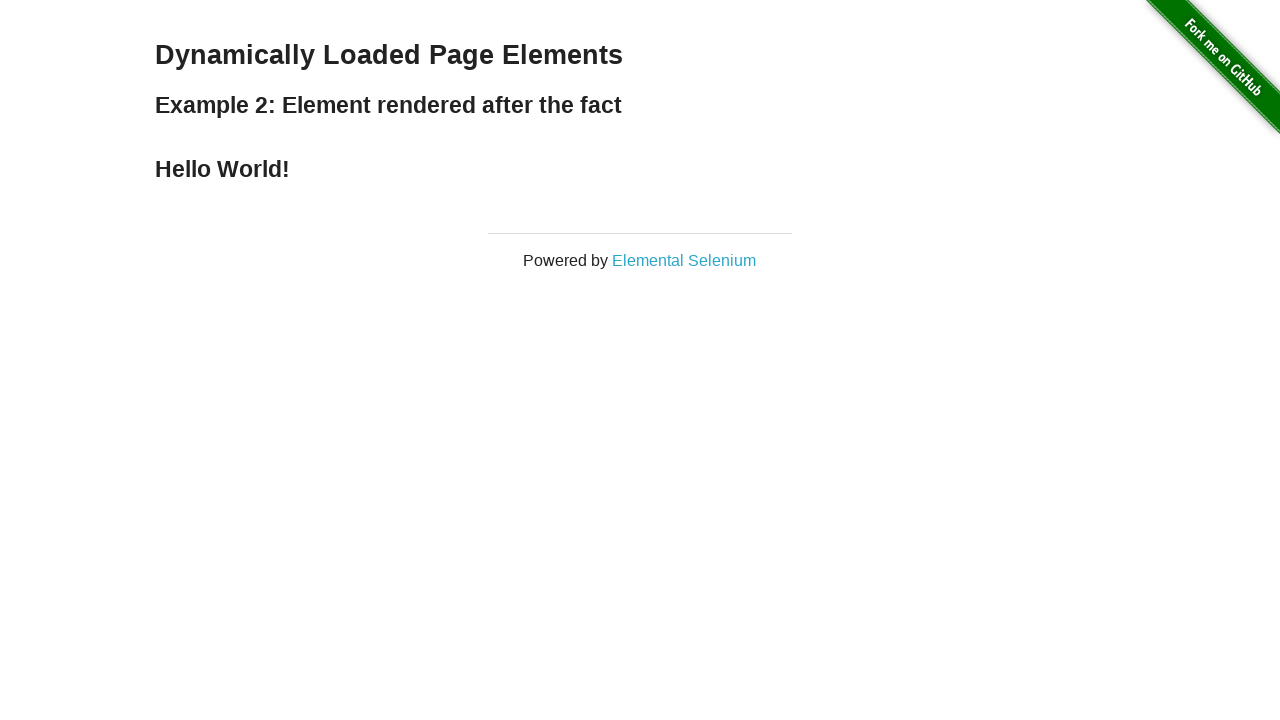

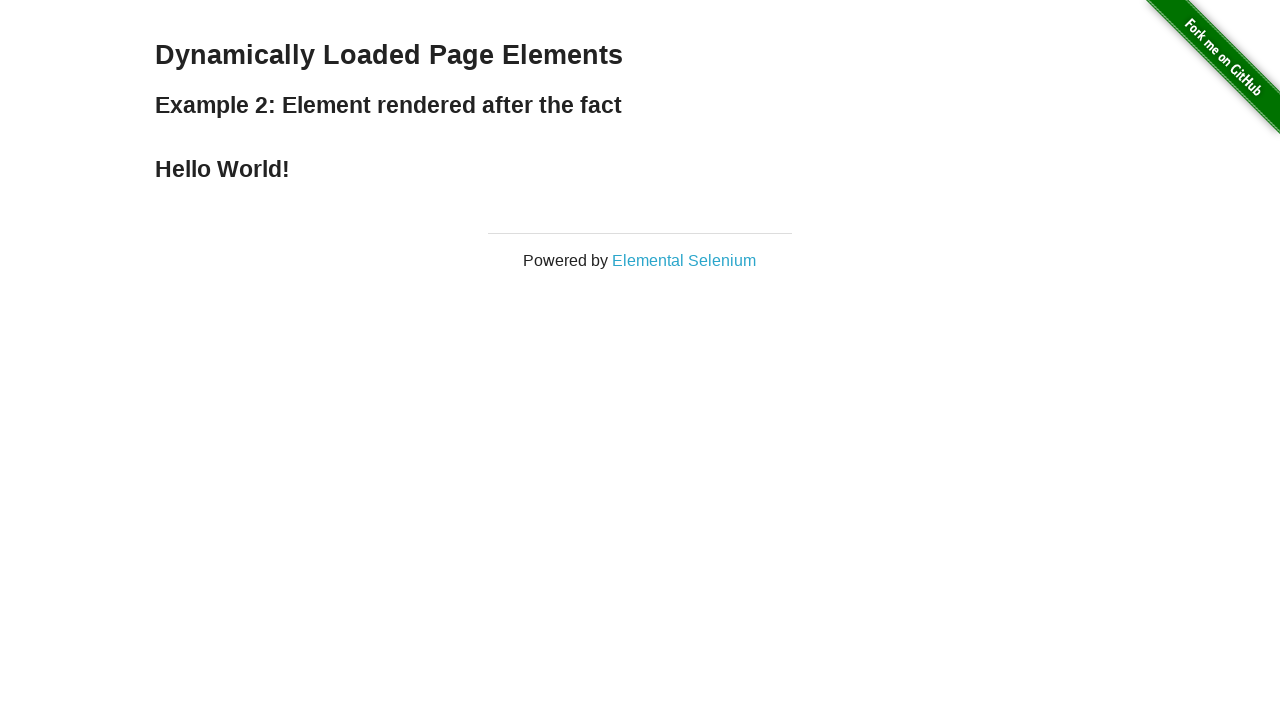